Tests the login form validation on saucedemo.com by submitting invalid credentials and verifying the appropriate error messages are displayed. This tests form validation behavior, not actual authentication.

Starting URL: http://saucedemo.com

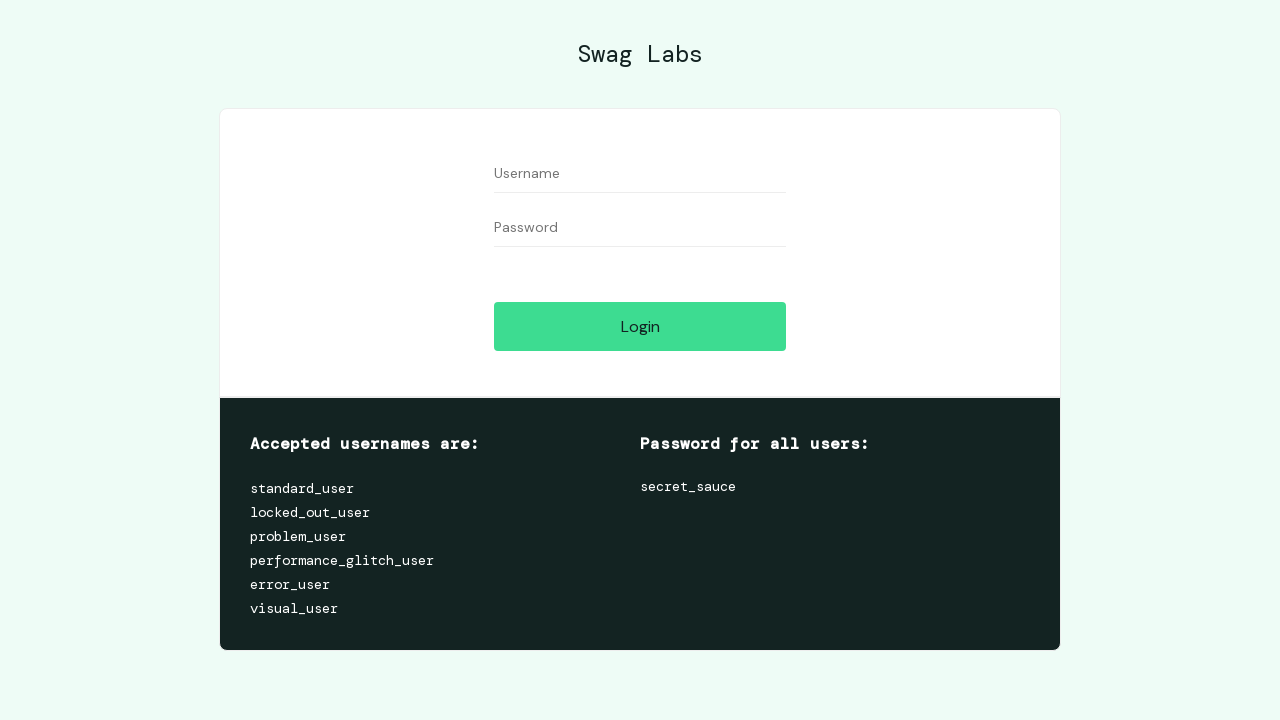

Cleared username field on #user-name
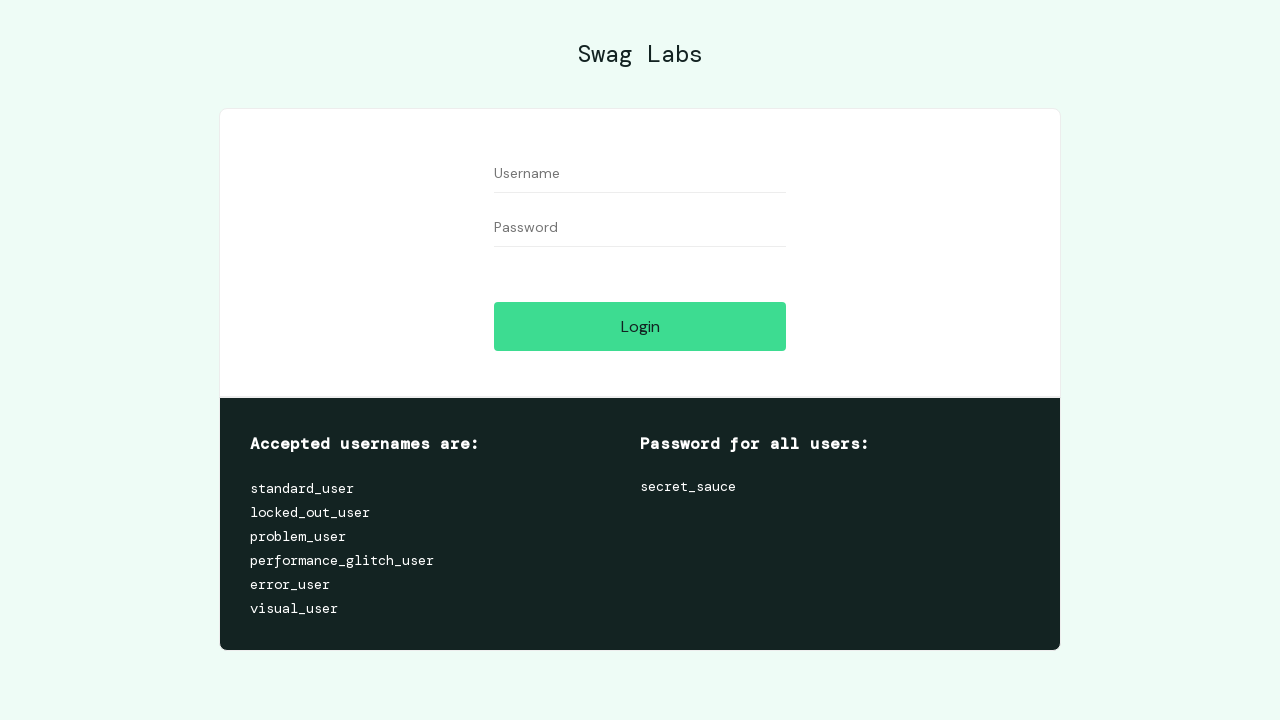

Cleared password field on #password
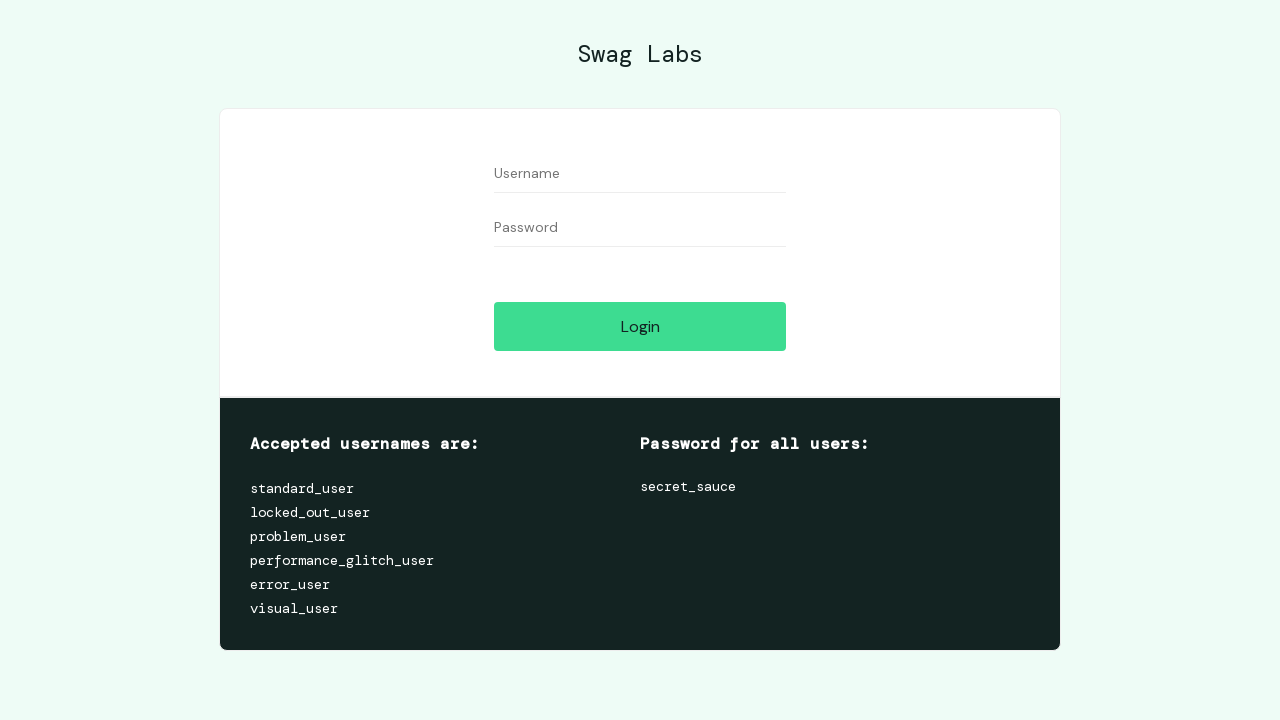

Clicked login button with empty credentials at (640, 326) on #login-button
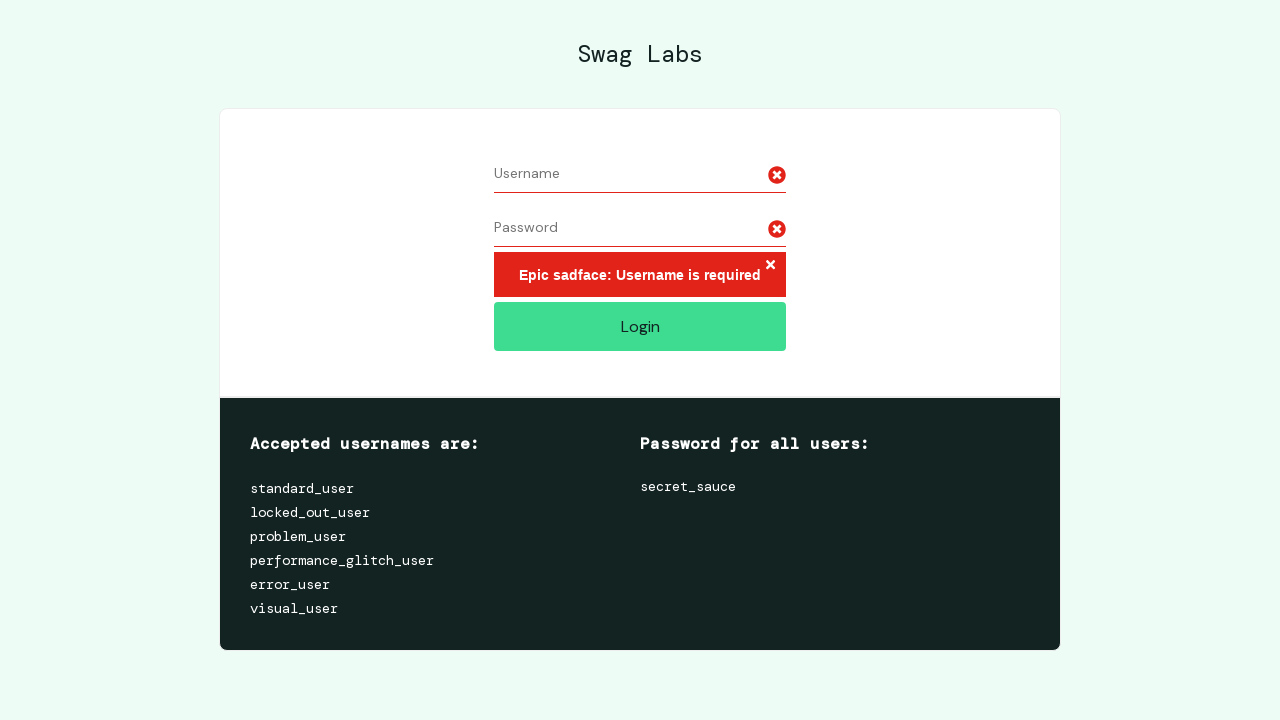

Error message appeared for empty username and password
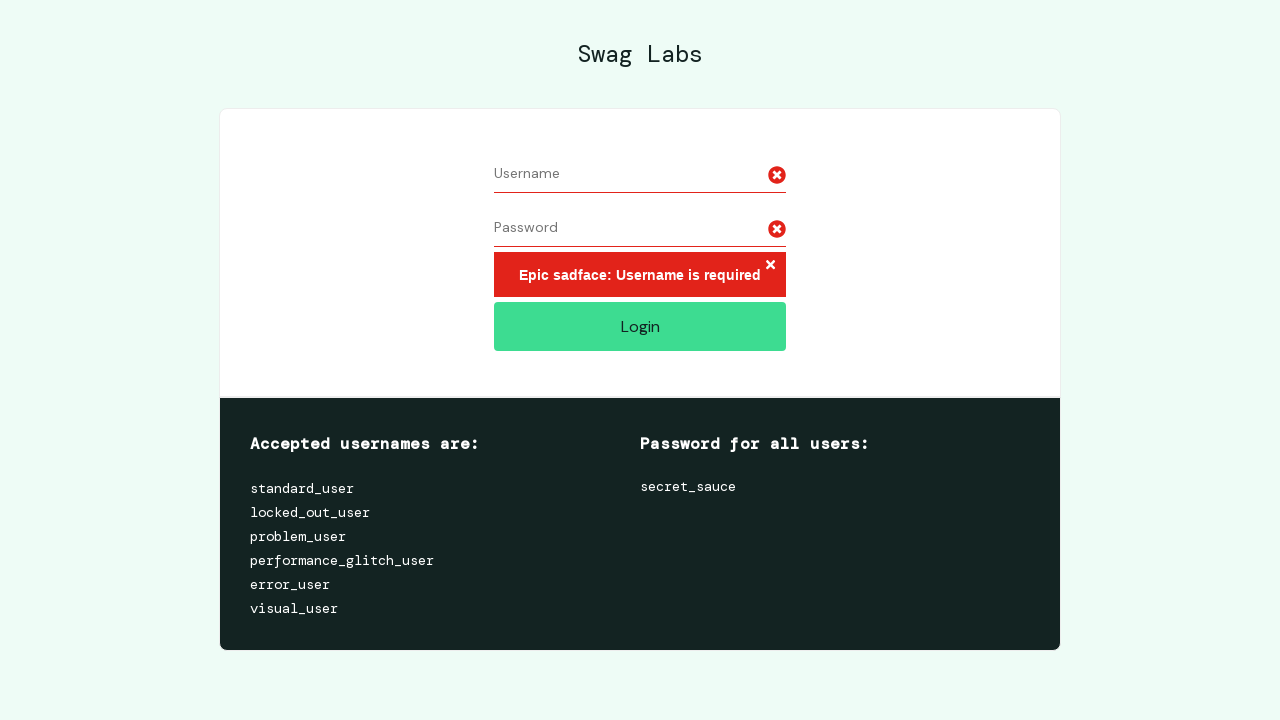

Verified error message: 'Username is required'
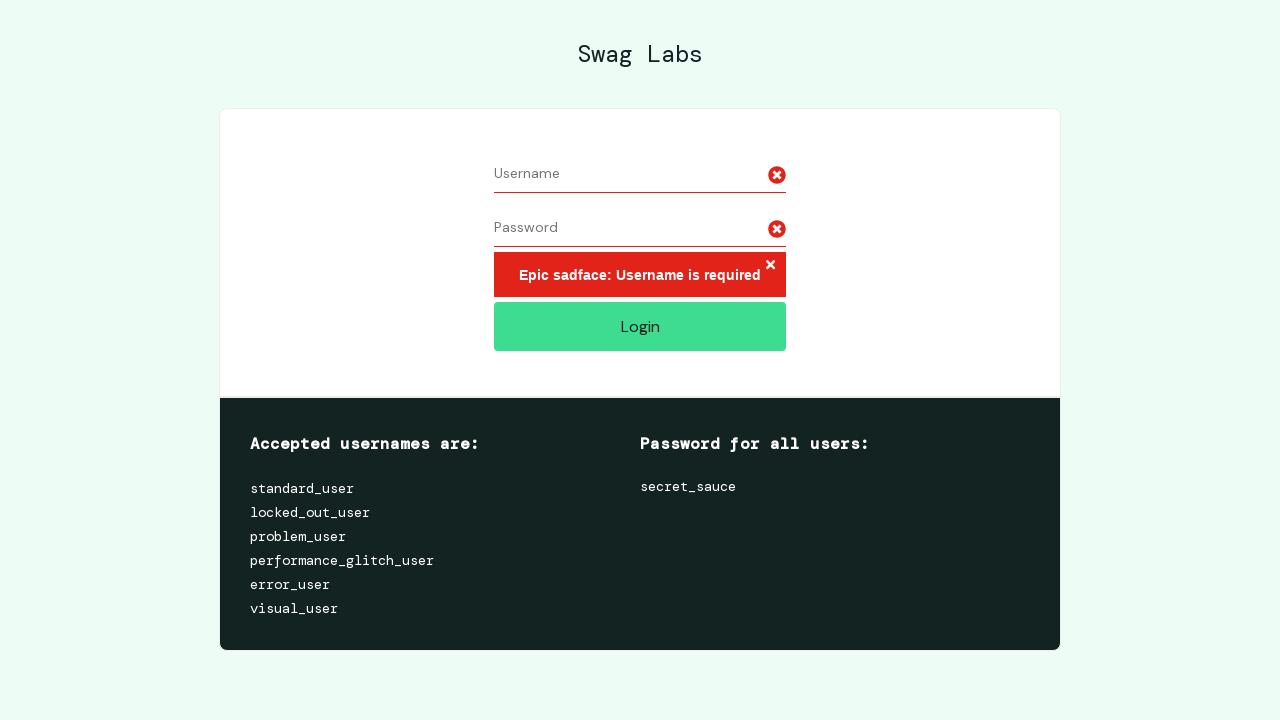

Cleared username field for second test case on #user-name
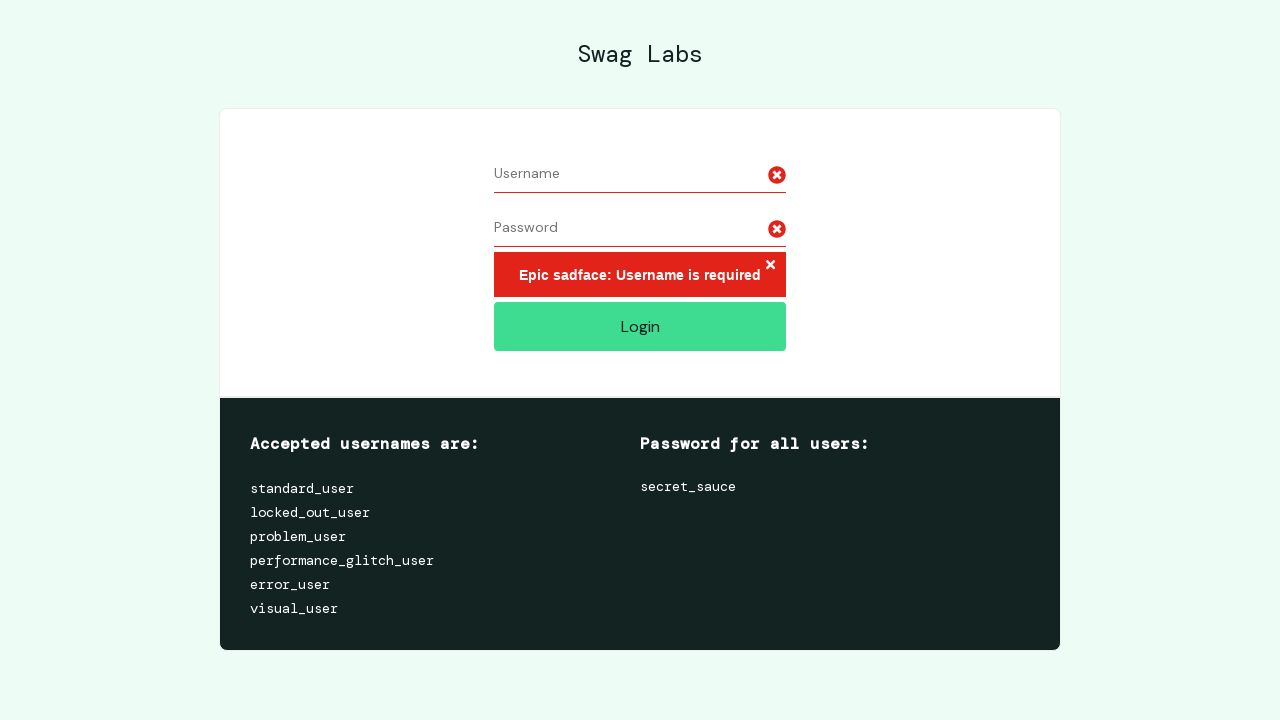

Filled password field with 'secret_sauce' on #password
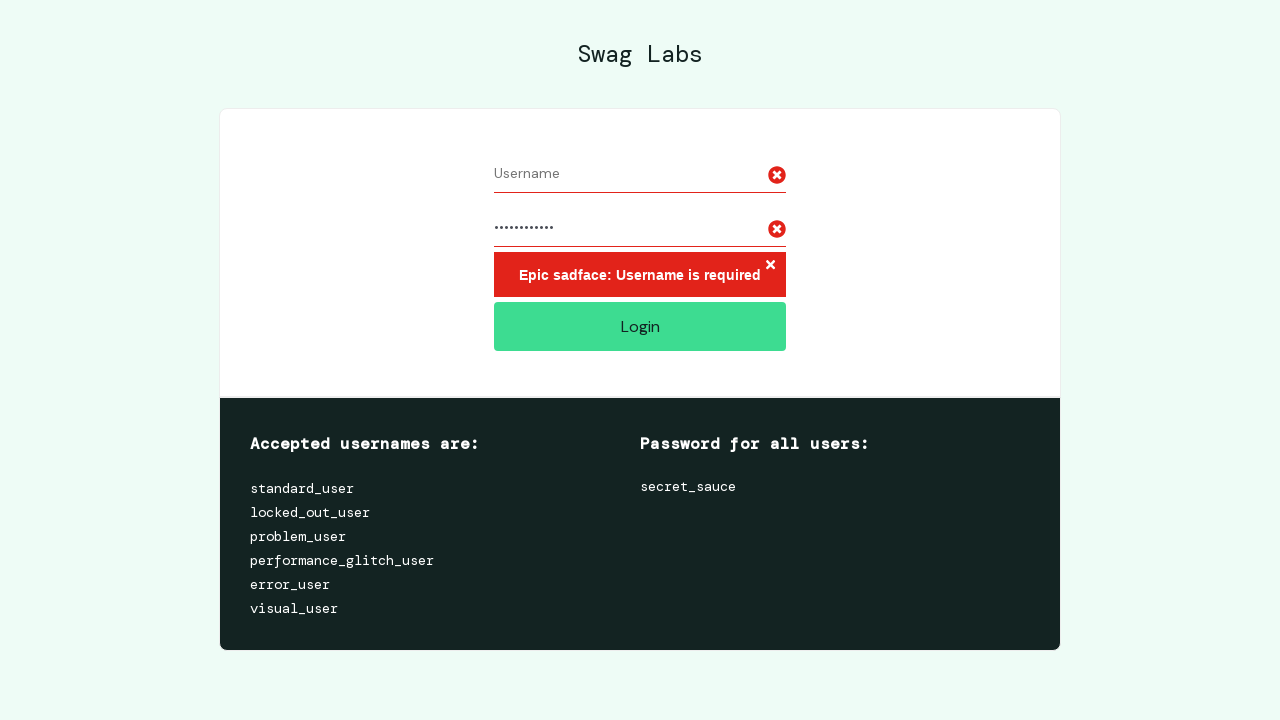

Clicked login button with empty username and valid password at (640, 326) on #login-button
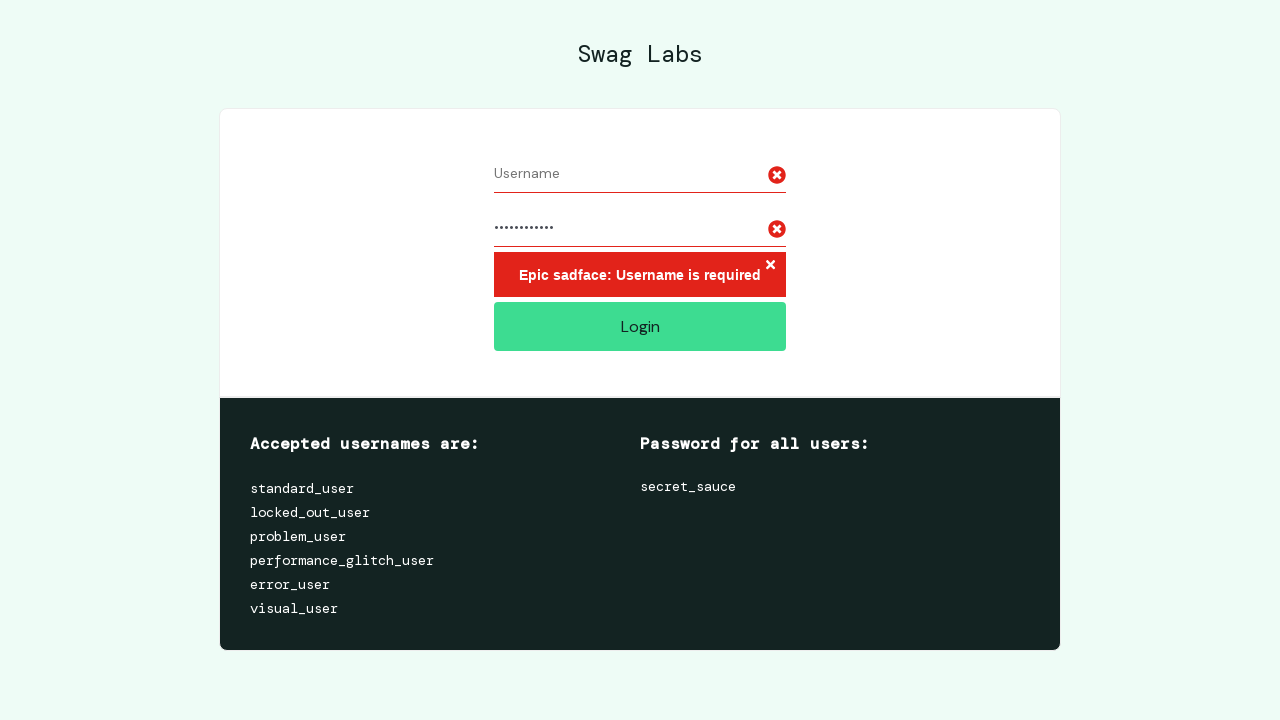

Error message appeared for empty username with password
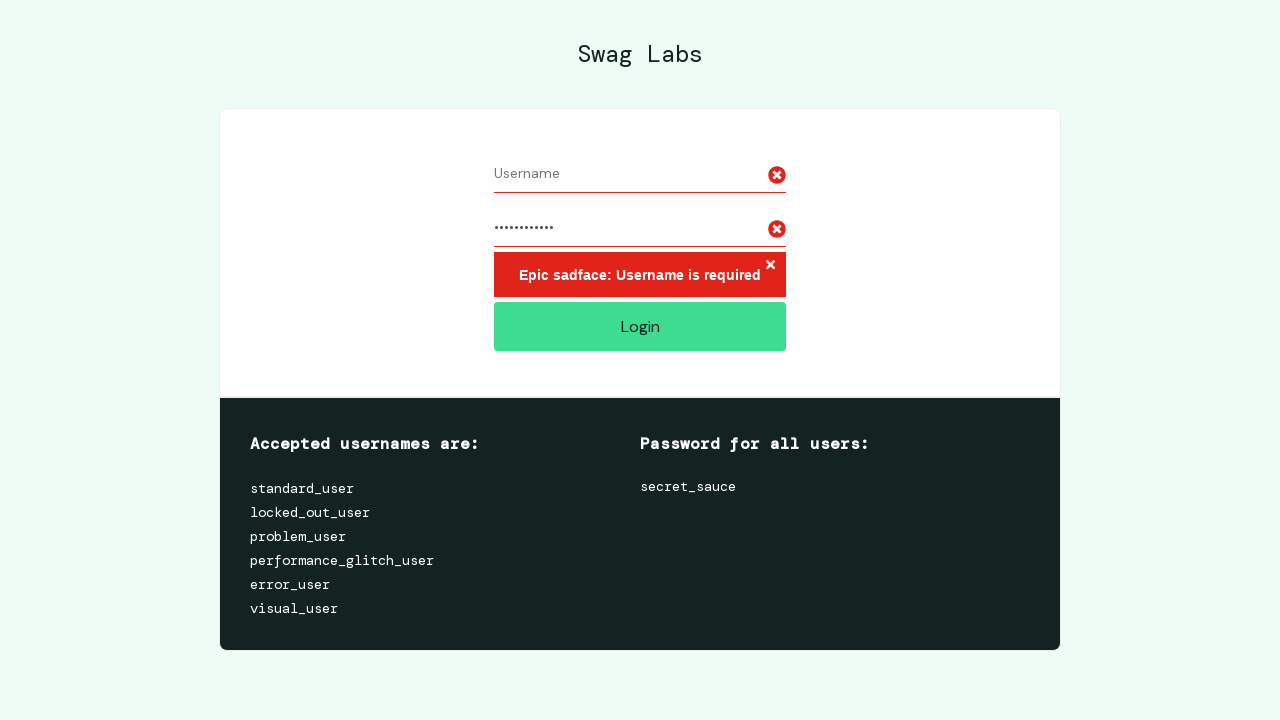

Verified error message: 'Username is required'
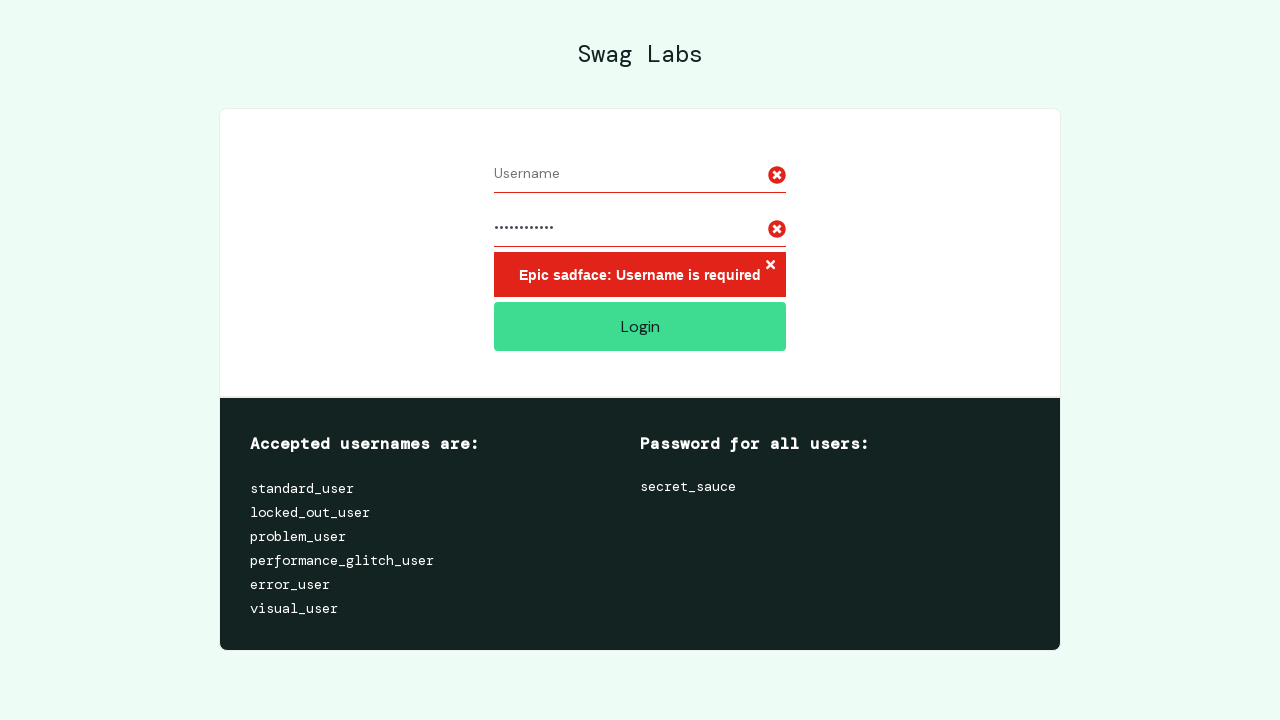

Reloaded page to reset form for third test case
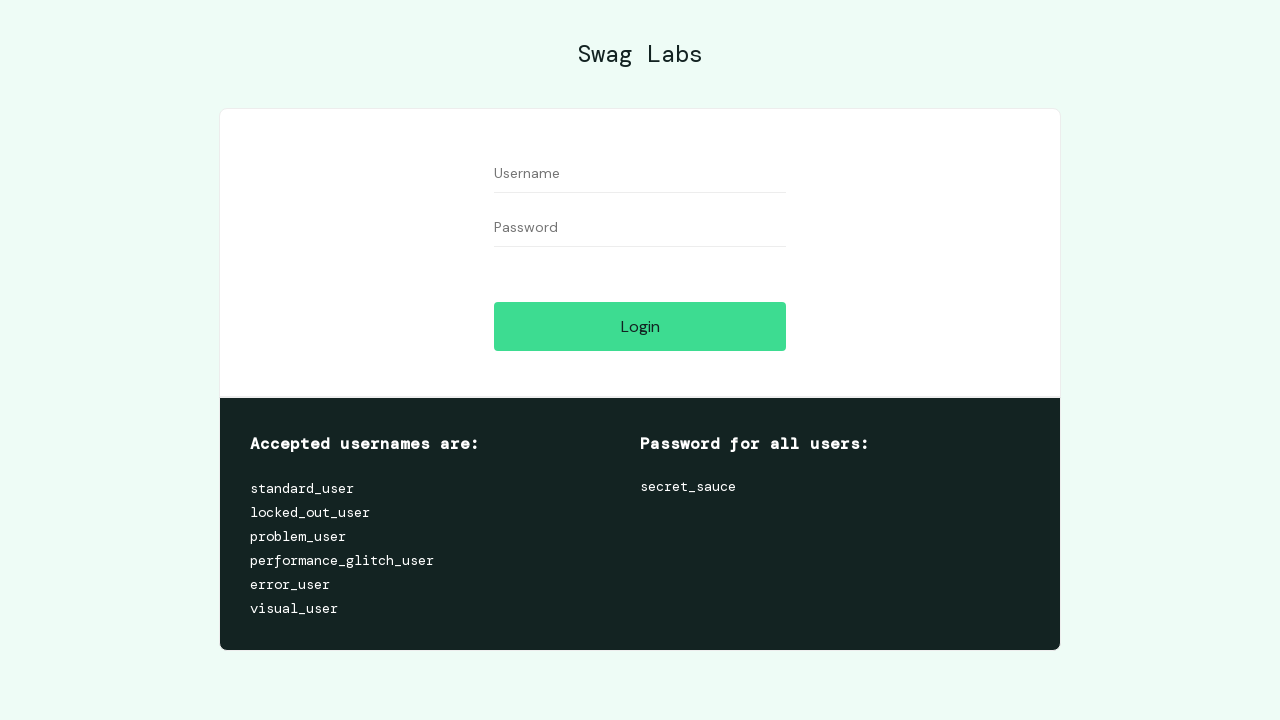

Filled username field with 'standard_user' on #user-name
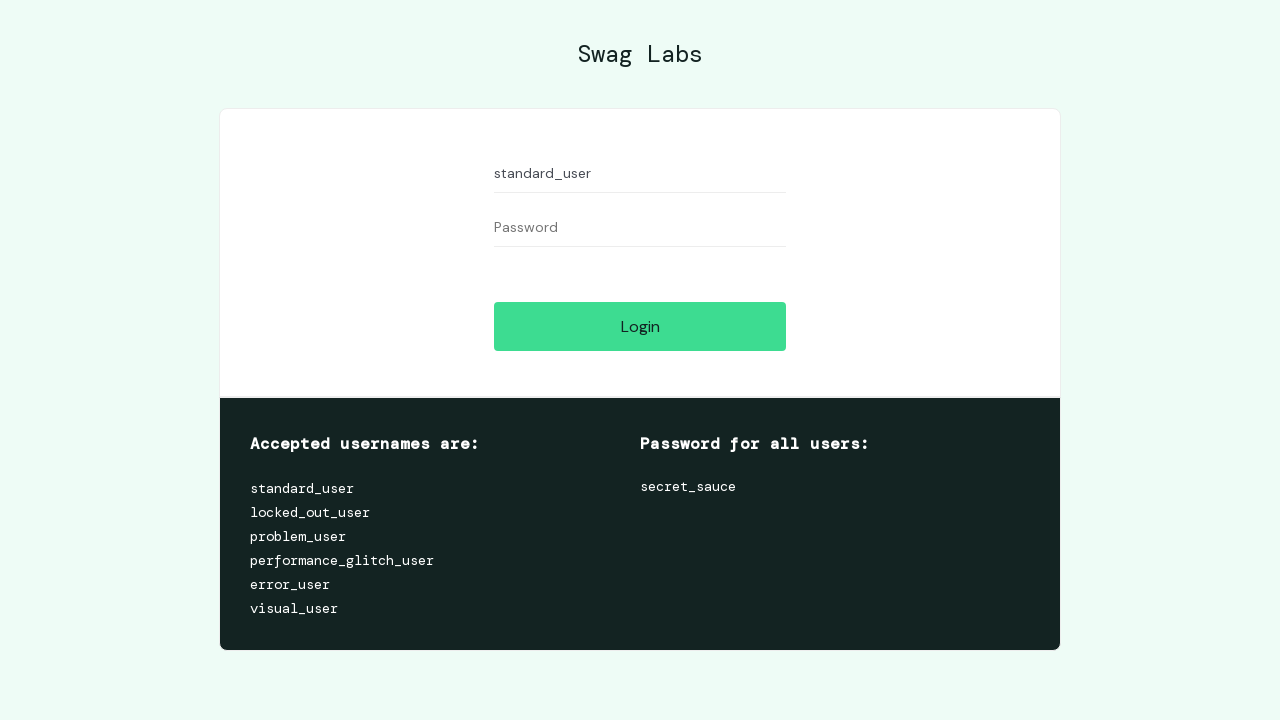

Cleared password field on #password
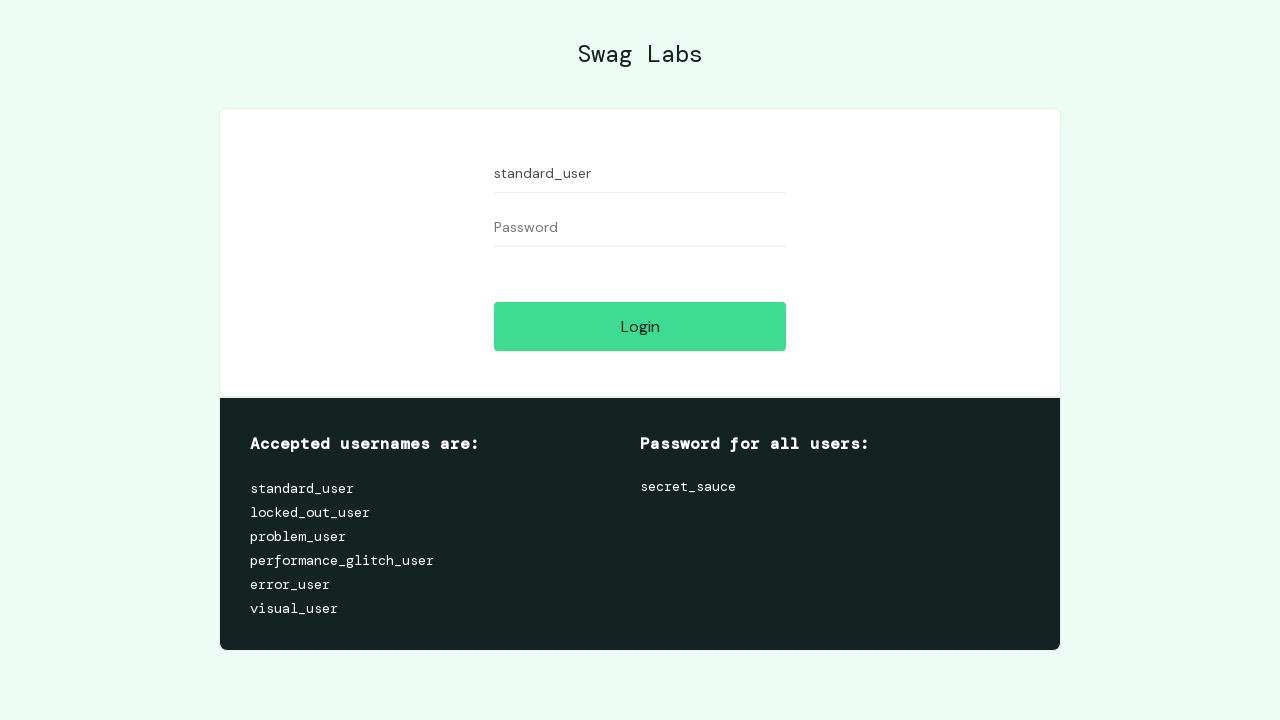

Clicked login button with username and empty password at (640, 326) on #login-button
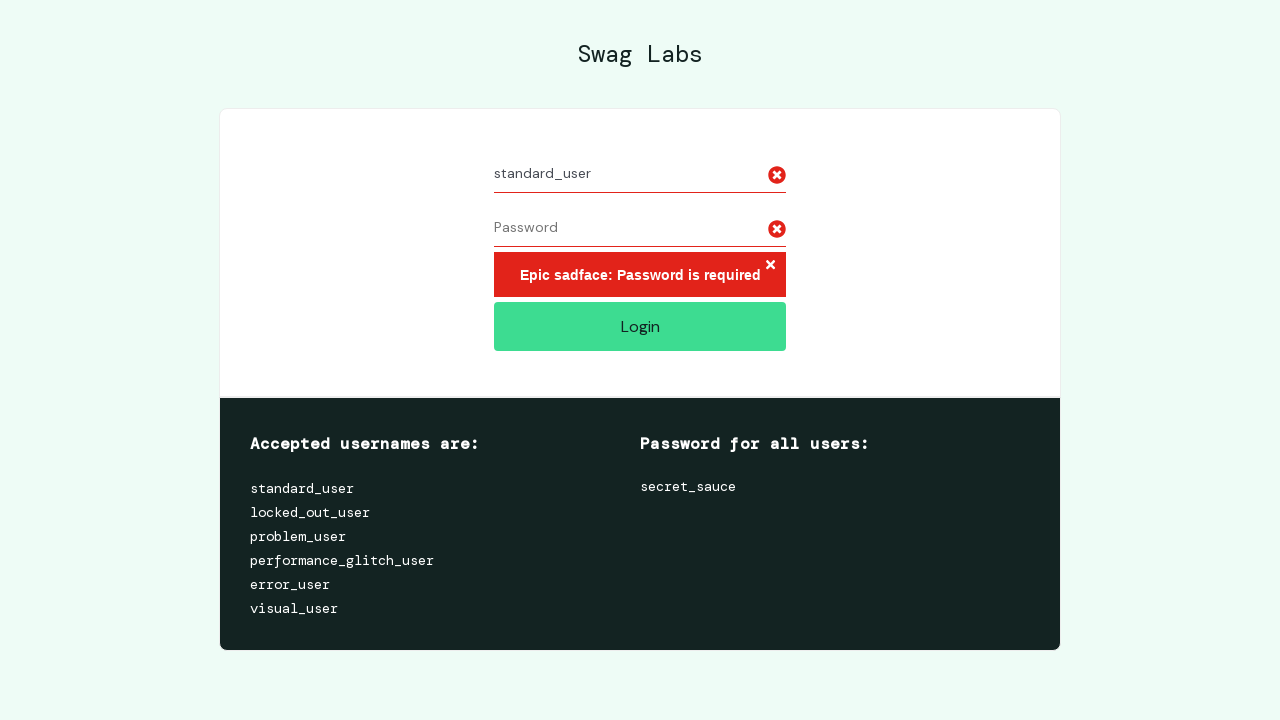

Error message appeared for empty password
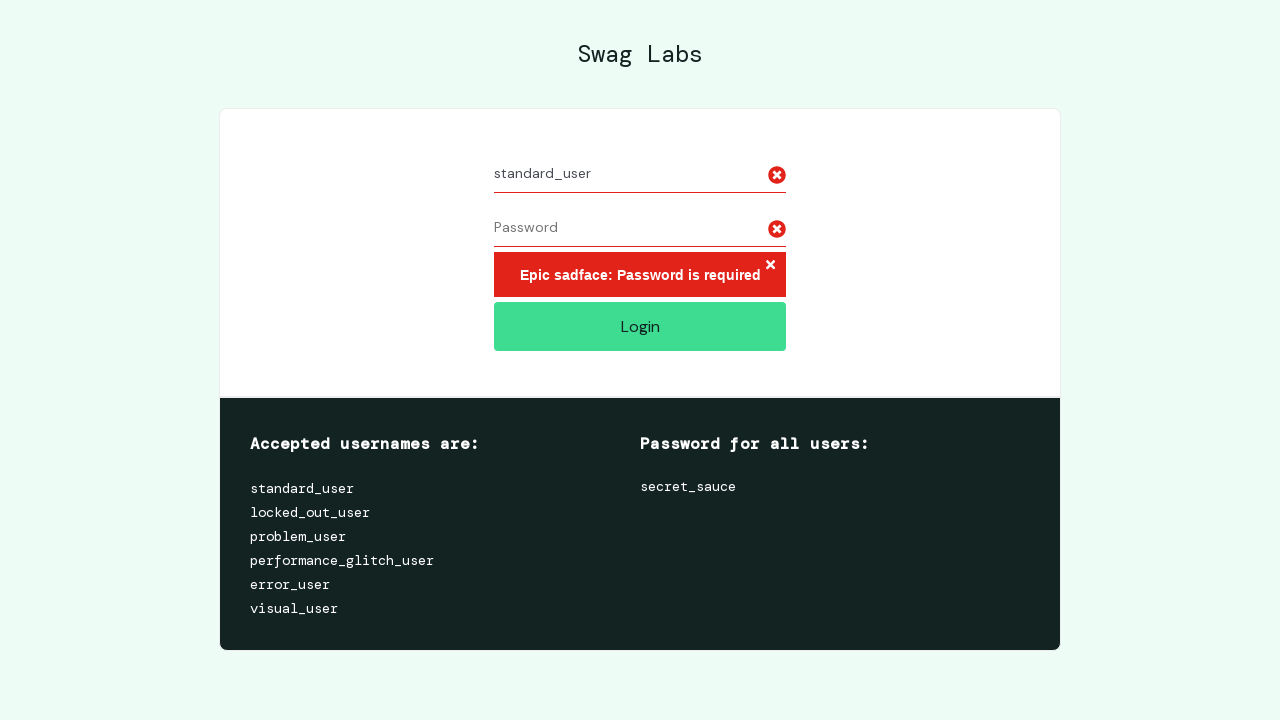

Verified error message: 'Password is required'
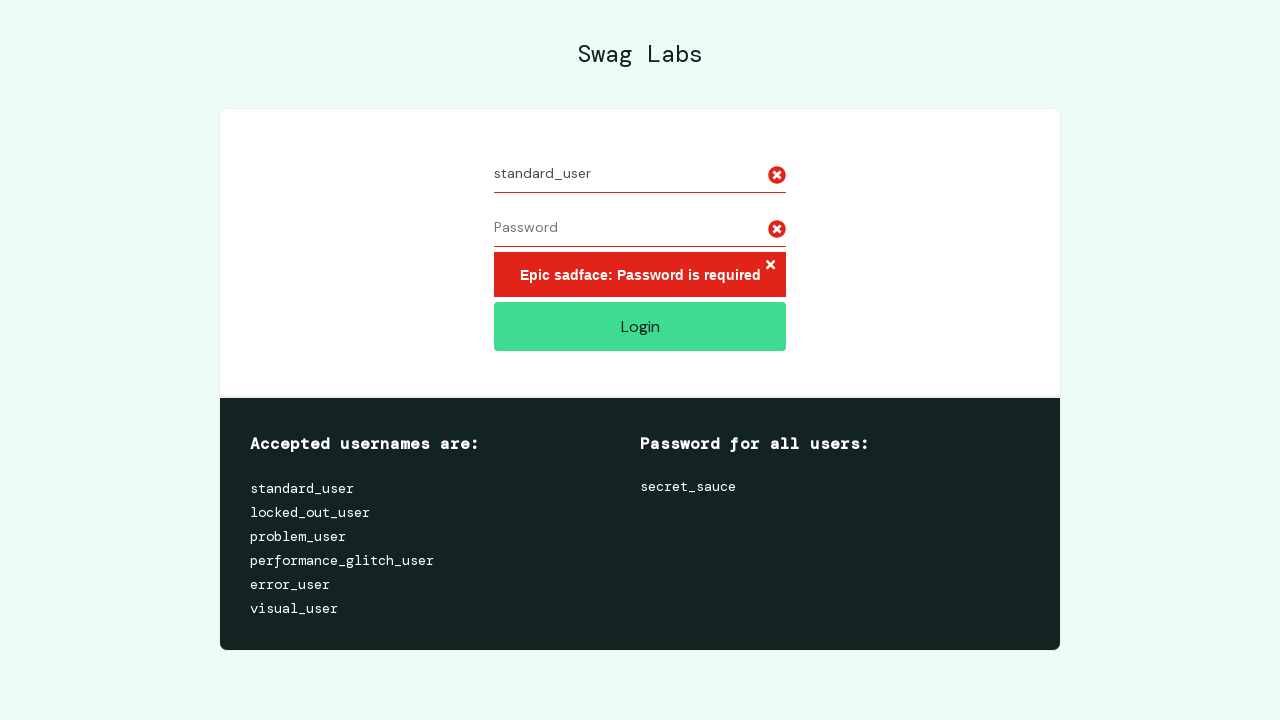

Reloaded page to reset form for fourth test case
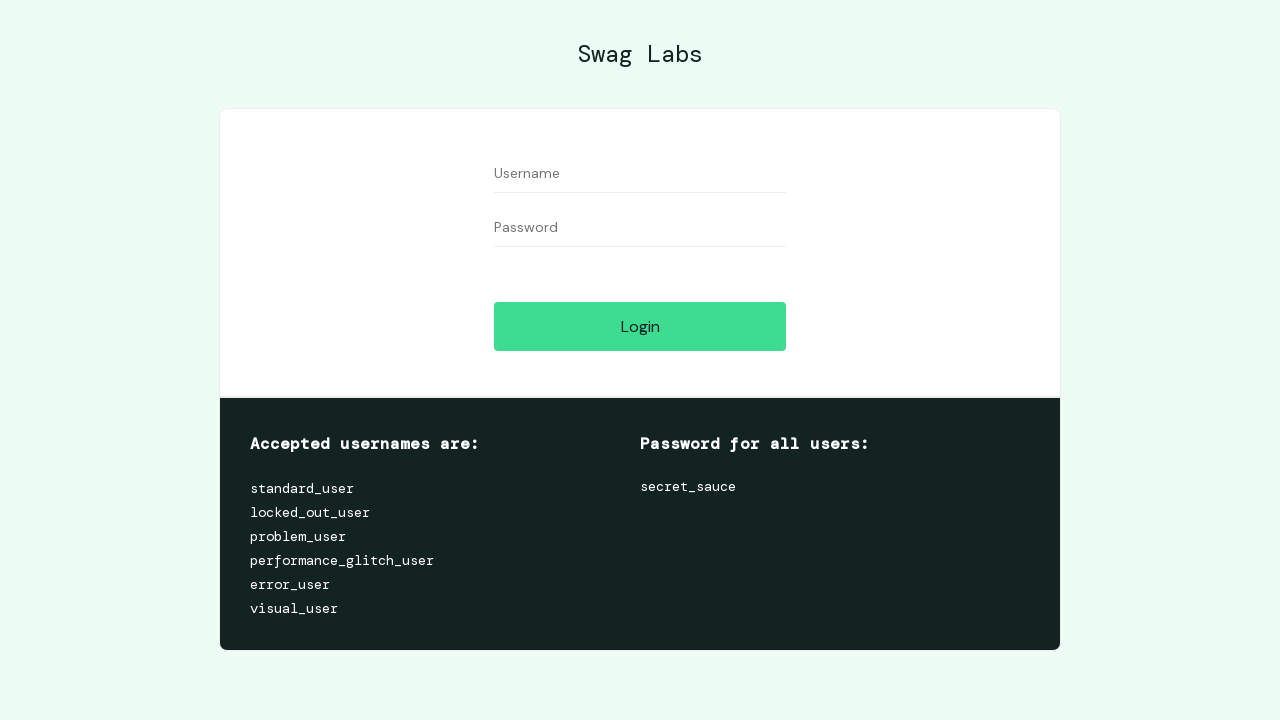

Filled username field with 'standard_user' on #user-name
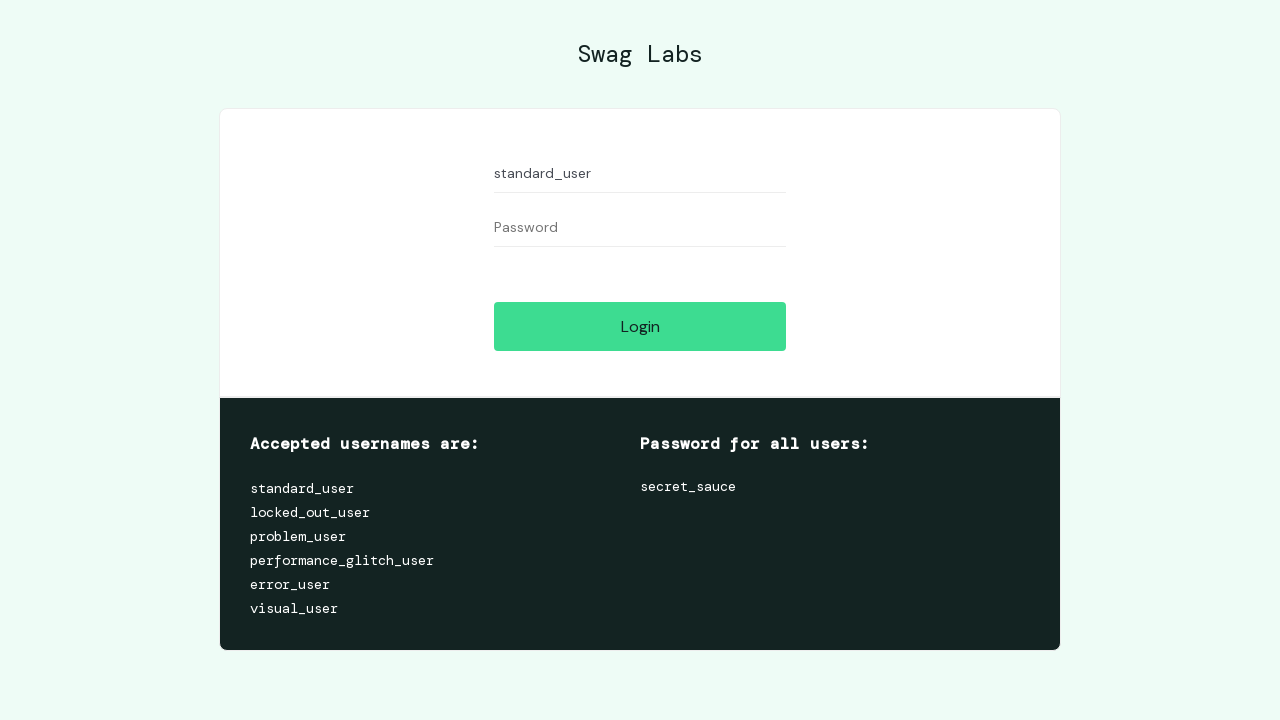

Filled password field with 'invalidPWD' on #password
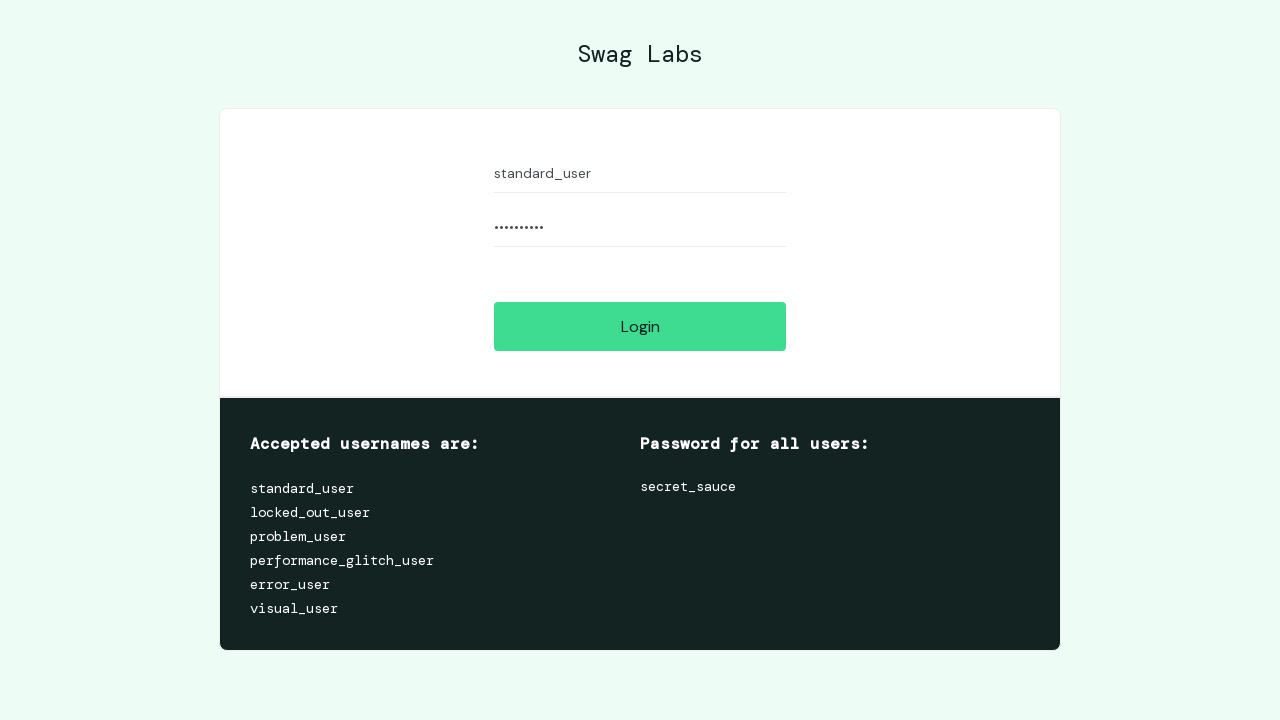

Clicked login button with valid username and invalid password at (640, 326) on #login-button
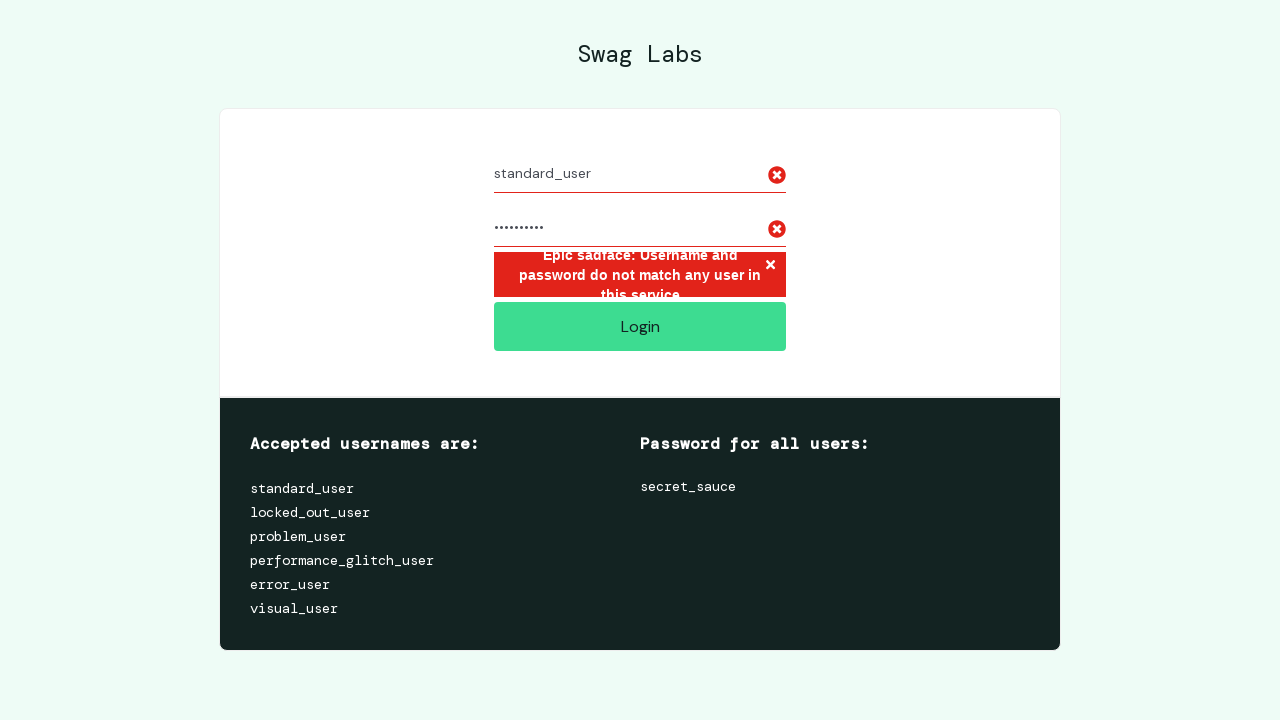

Error message appeared for mismatched credentials
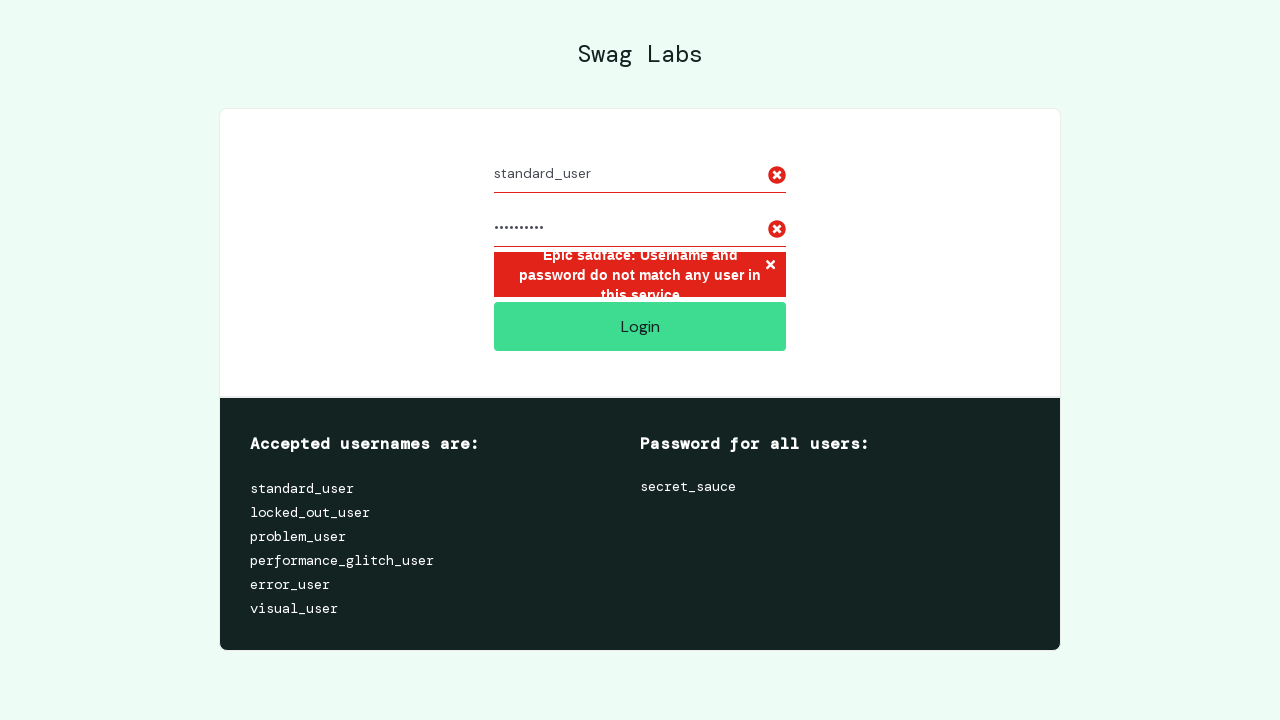

Verified error message: 'Username and password do not match any user in this service'
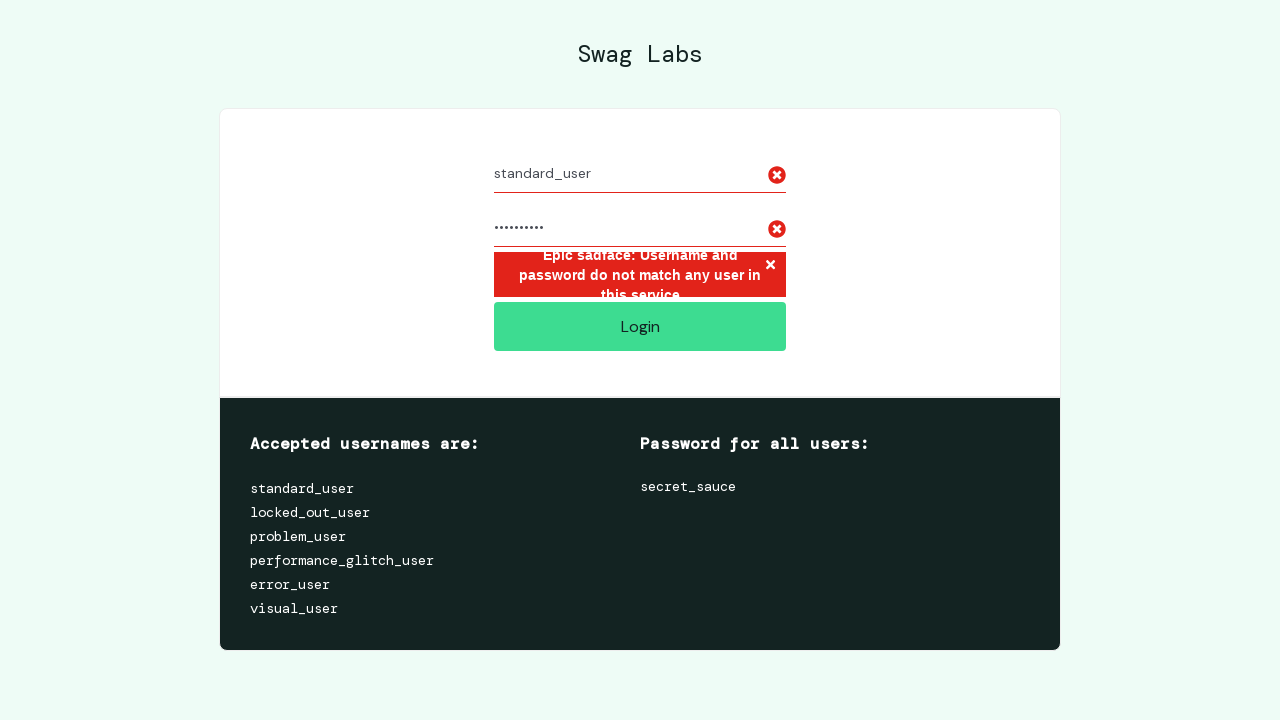

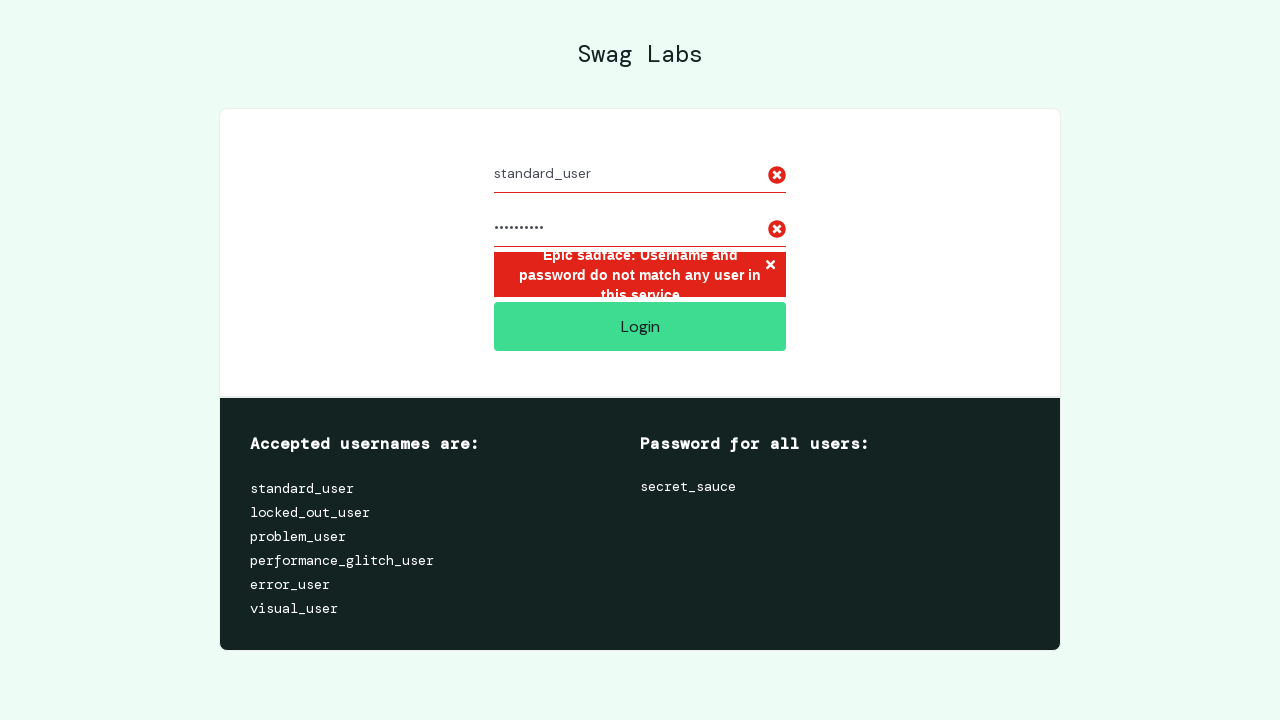